Tests clicking Hide button to hide various buttons with different visibility methods

Starting URL: http://www.uitestingplayground.com/

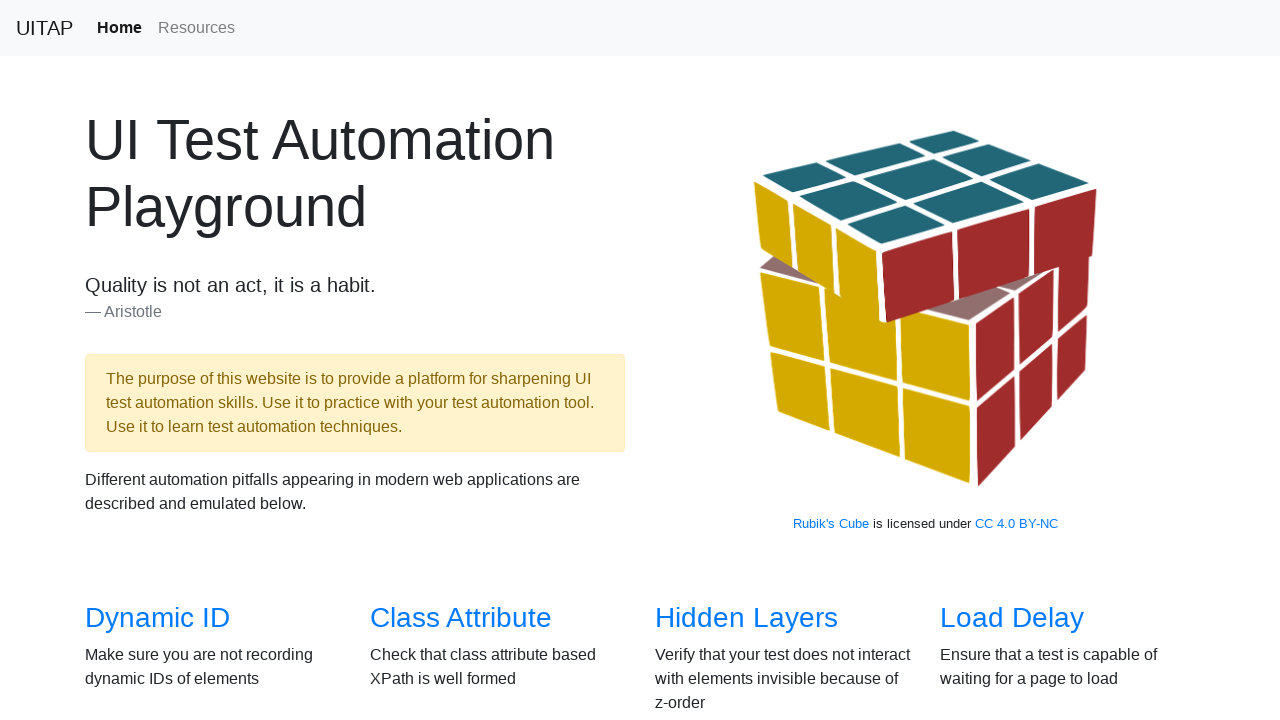

Clicked on Visibility link at (135, 360) on internal:role=link[name="Visibility"i]
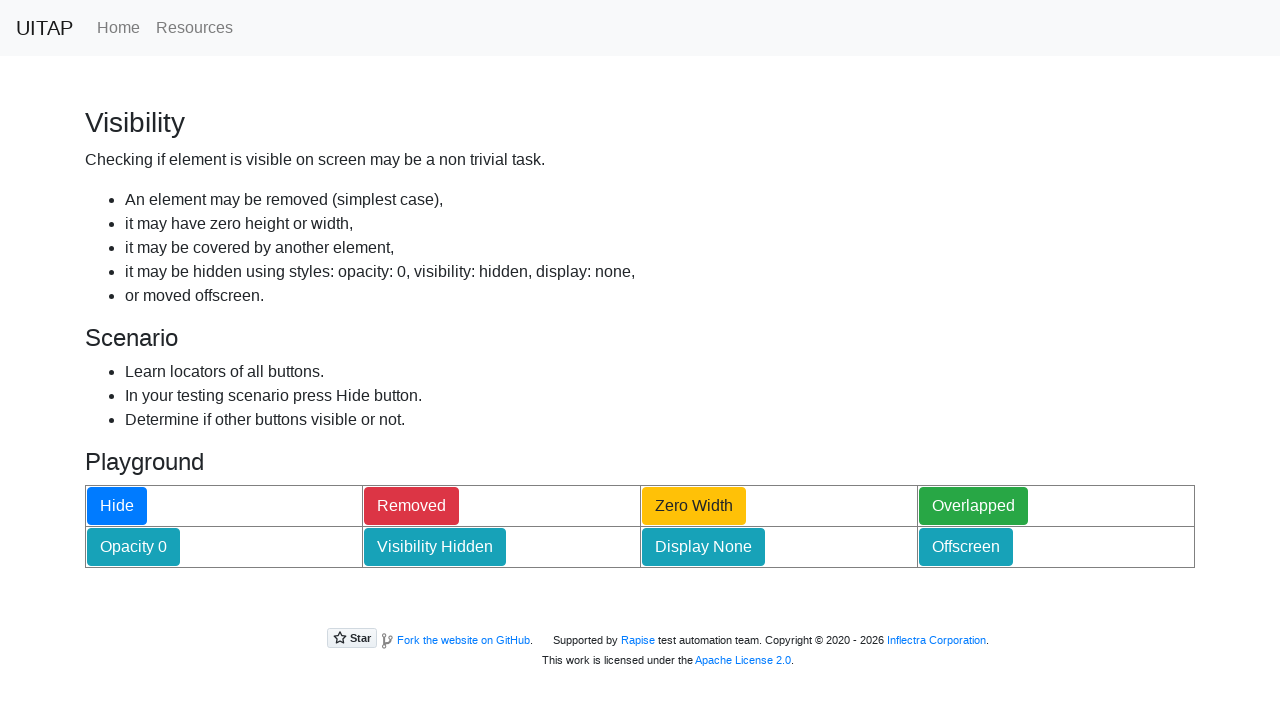

Clicked Hide button to hide all other buttons at (117, 506) on internal:role=button[name="Hide"i]
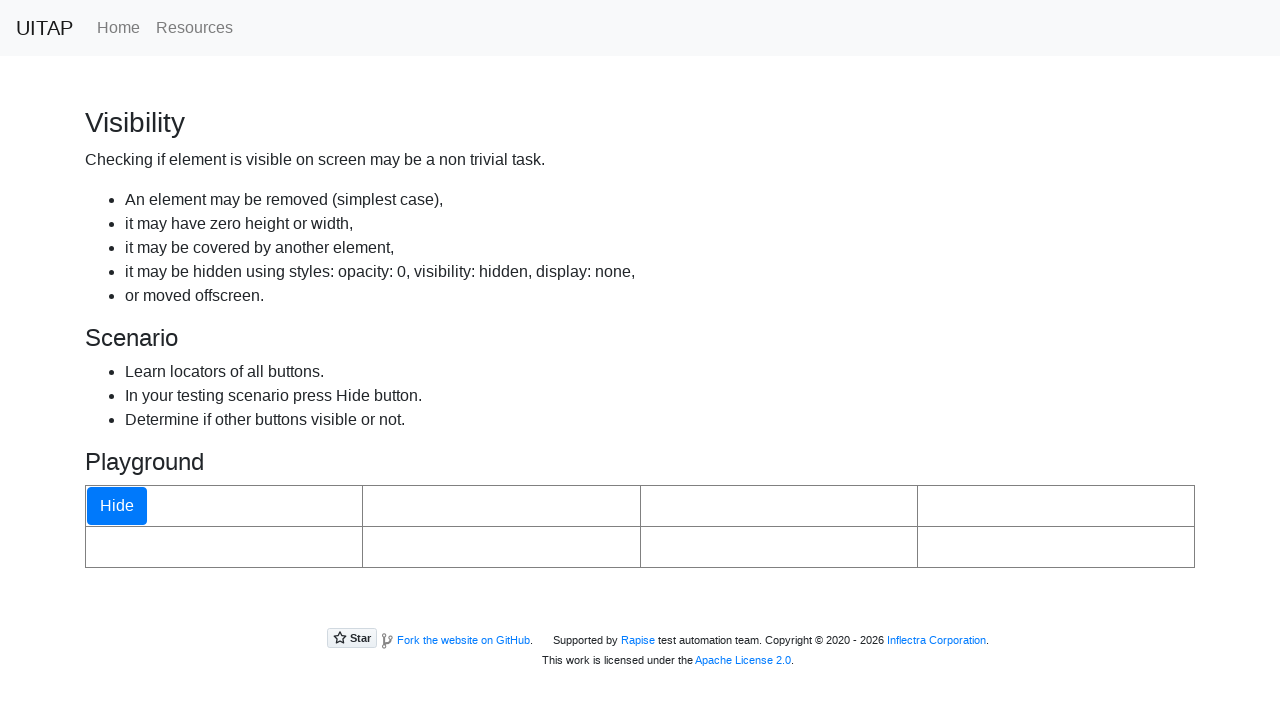

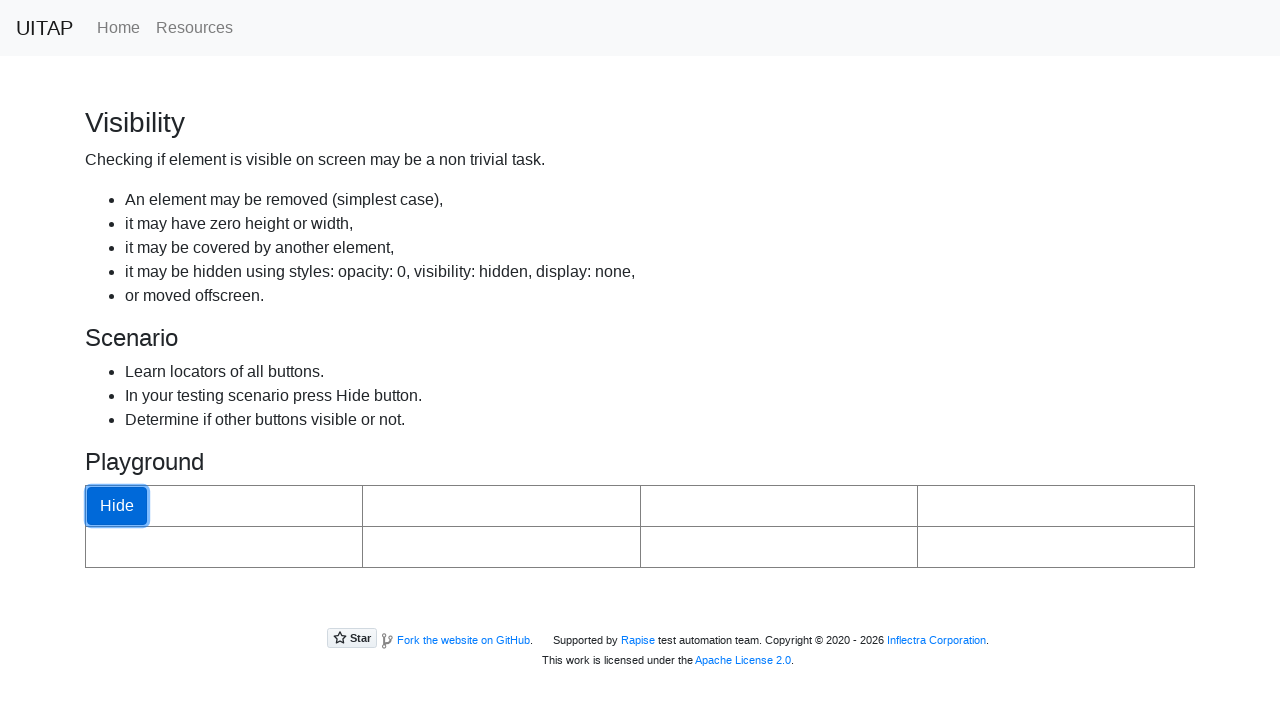